Tests dynamic content loading by clicking a start button and waiting for text to appear

Starting URL: https://the-internet.herokuapp.com/dynamic_loading/2

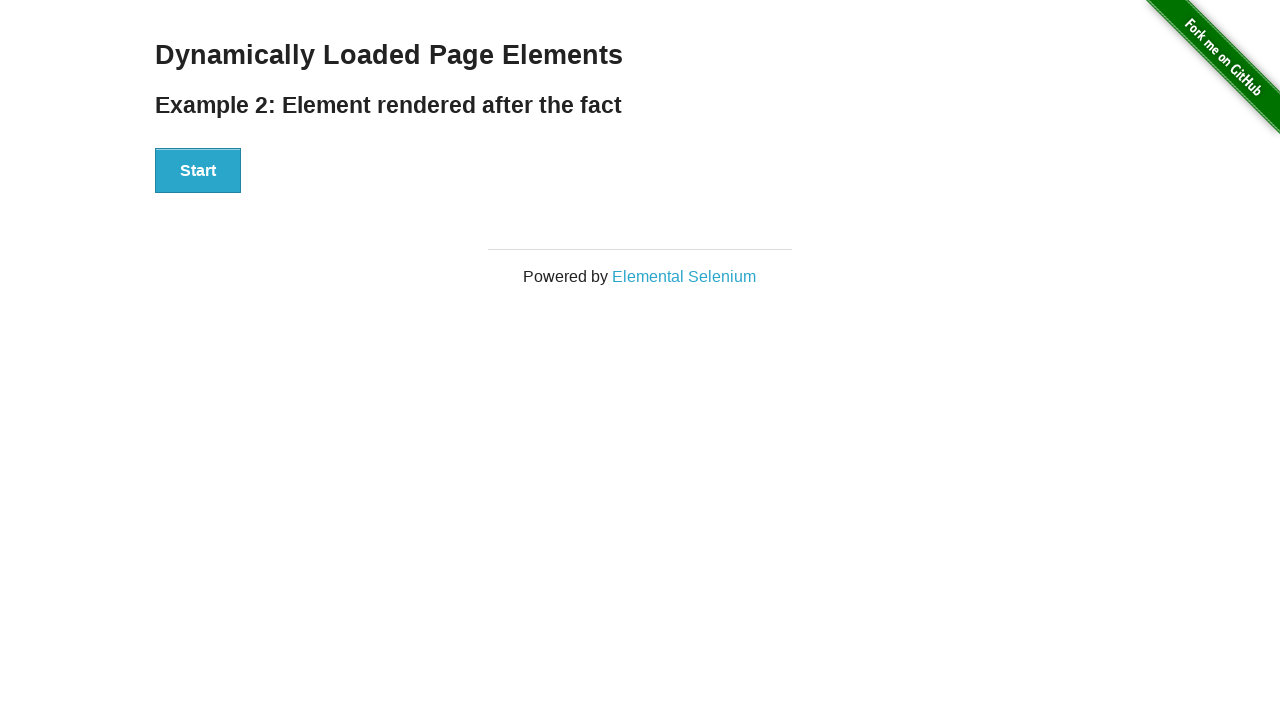

Clicked start button to trigger dynamic content loading at (198, 171) on xpath=//div[@id="start"]/button
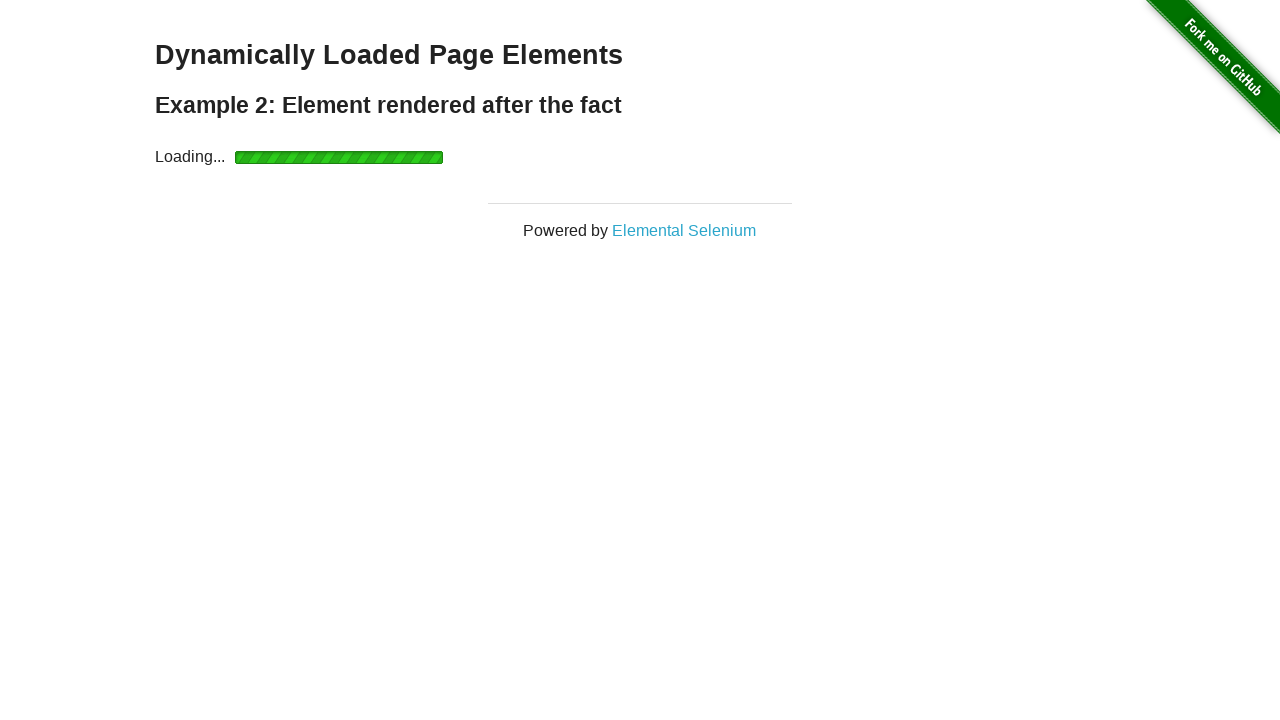

Waited for dynamically loaded element to become visible
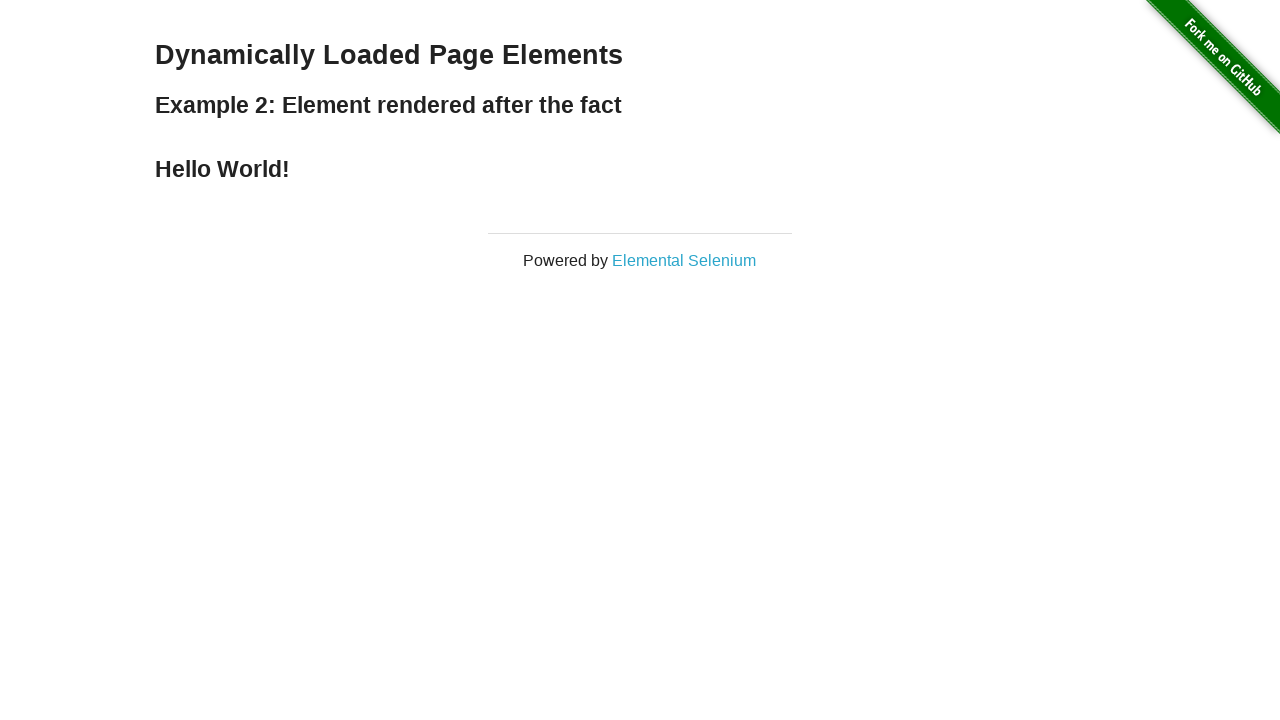

Located the finish heading element
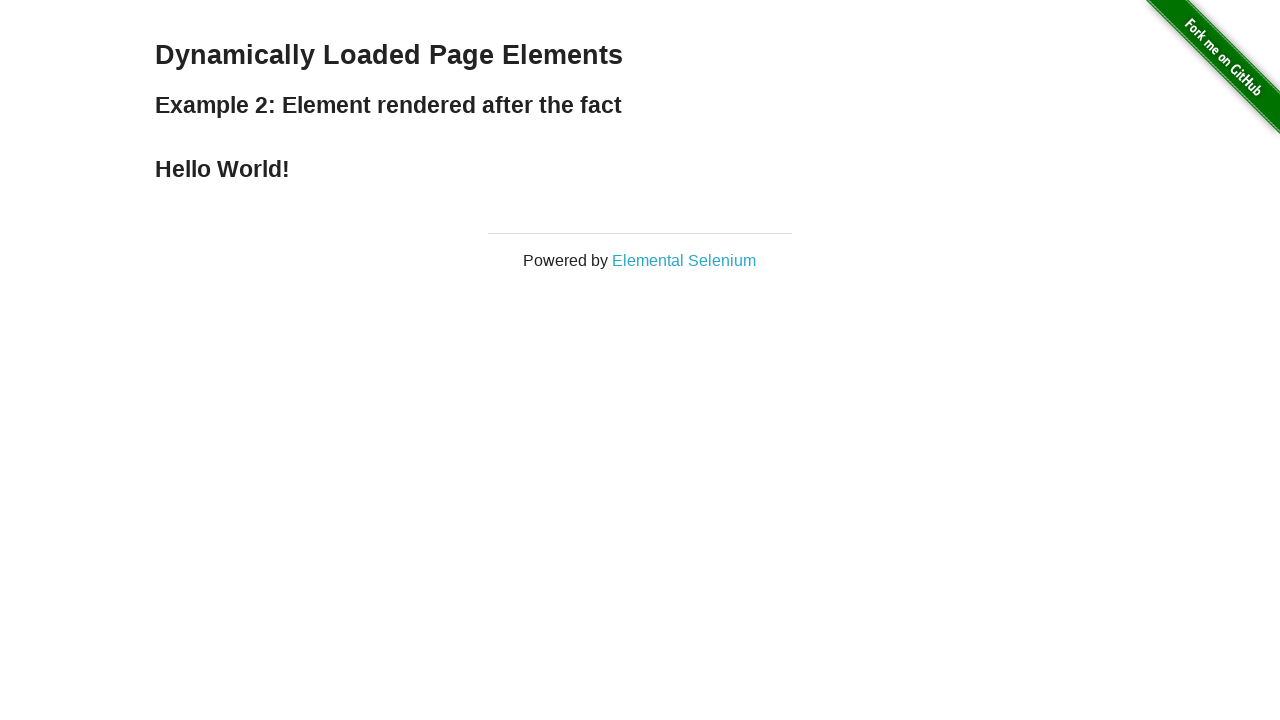

Verified that the heading text content equals 'Hello World!'
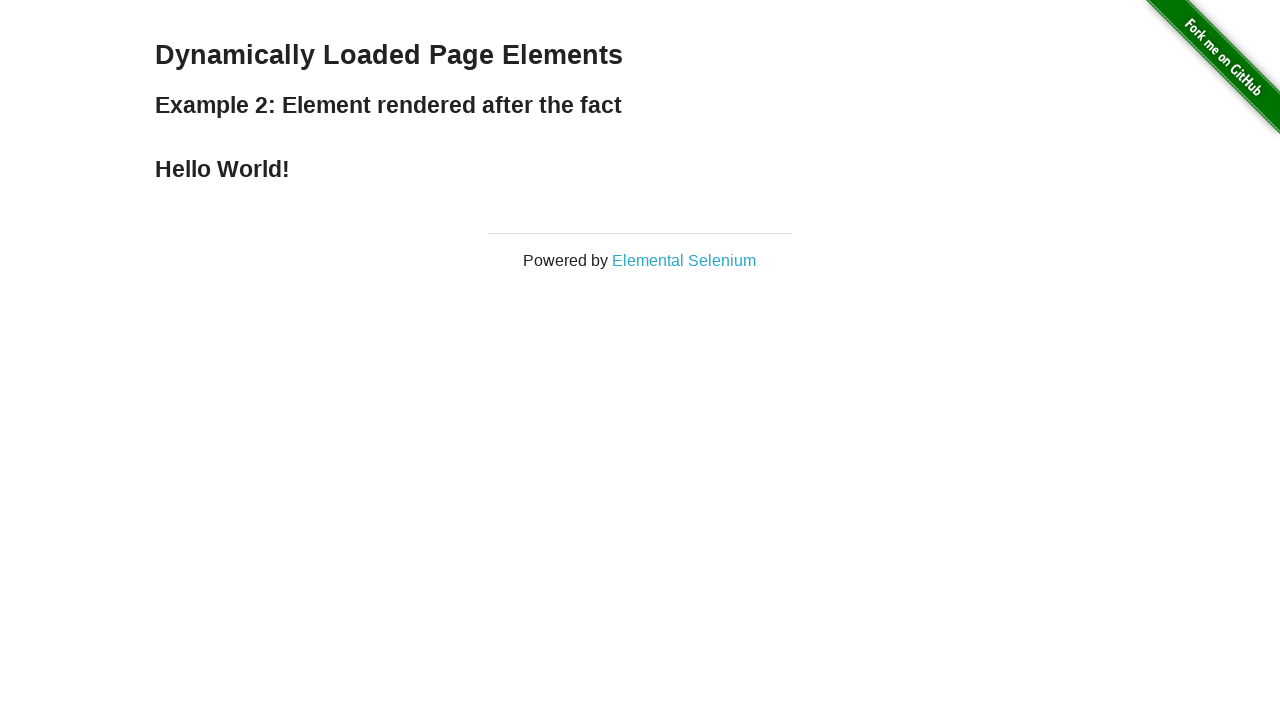

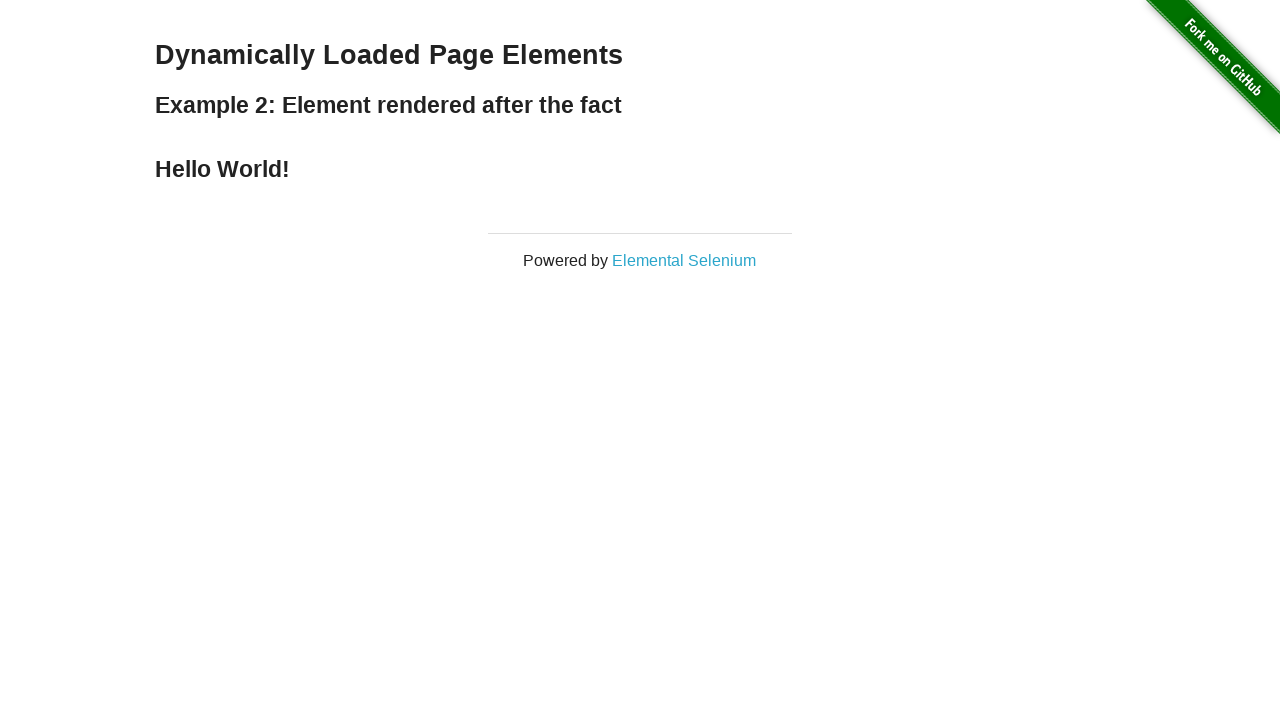